Locates and retrieves text from an element with a specific ID on a locators example page

Starting URL: https://kristinek.github.io/site/examples/locators

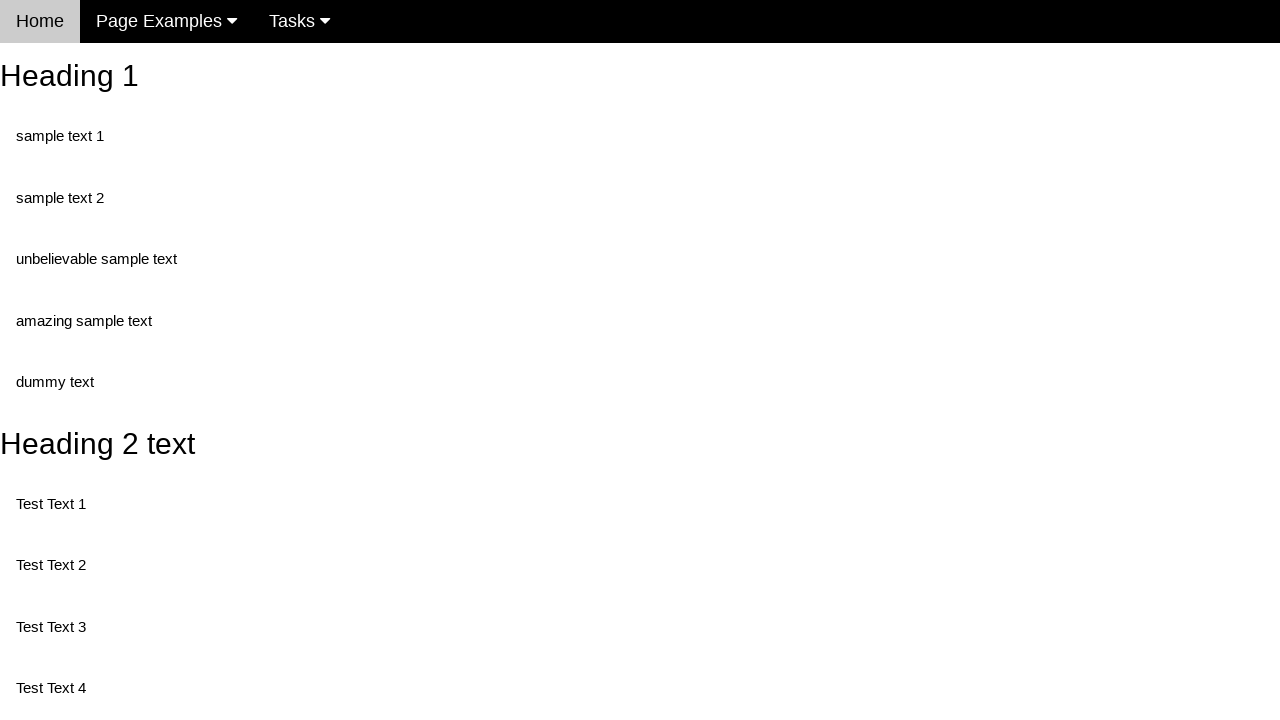

Navigated to locators example page
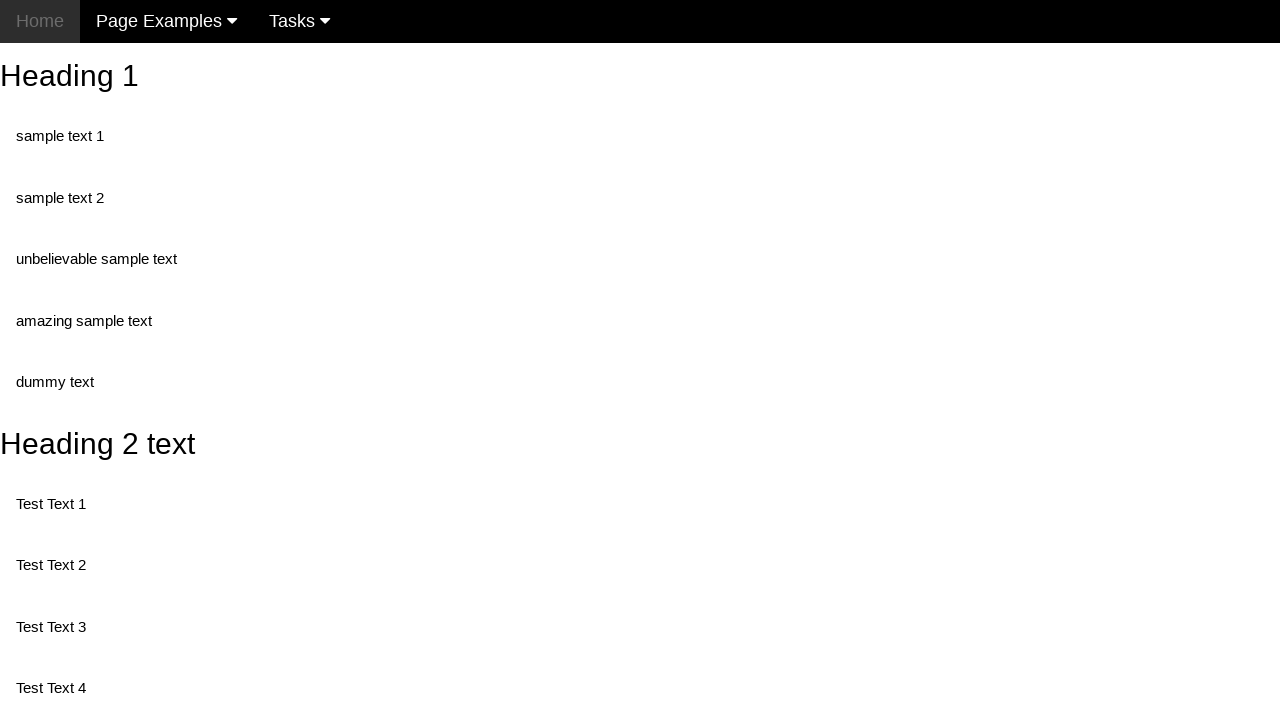

Located element with ID 'heading_2'
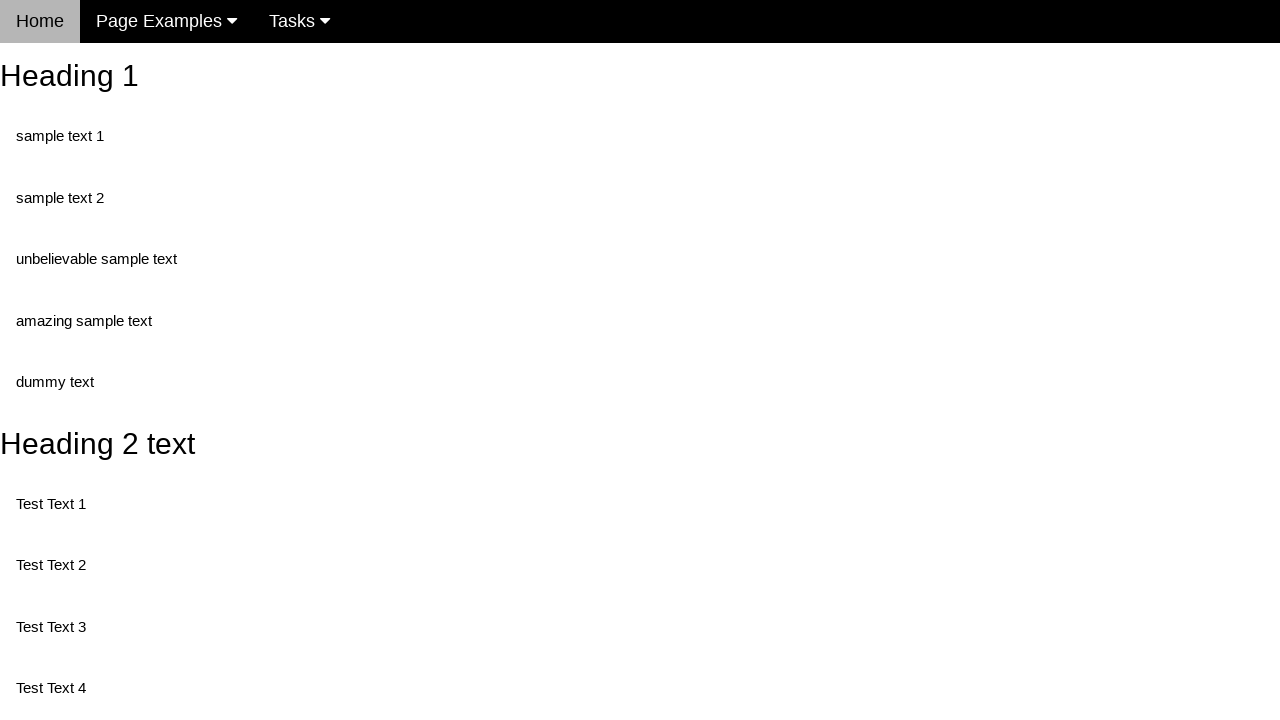

Waited for element with ID 'heading_2' to be ready
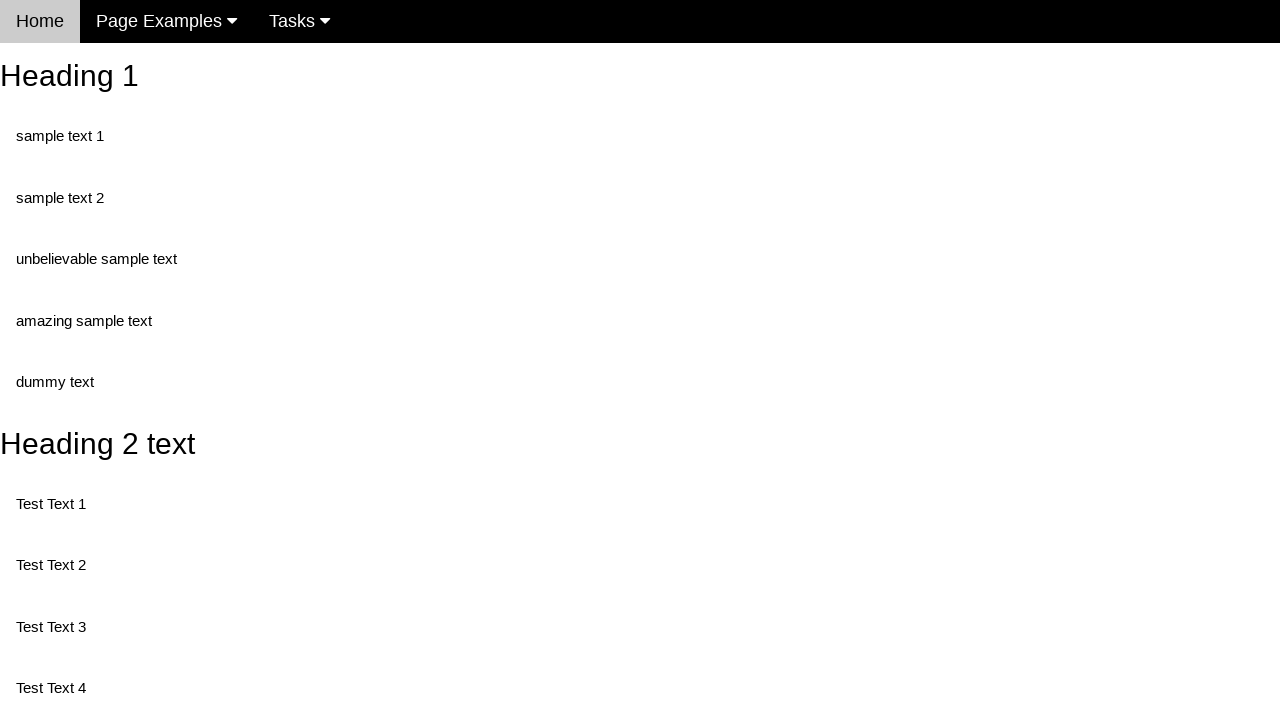

Retrieved text content from heading element: 'Heading 2 text'
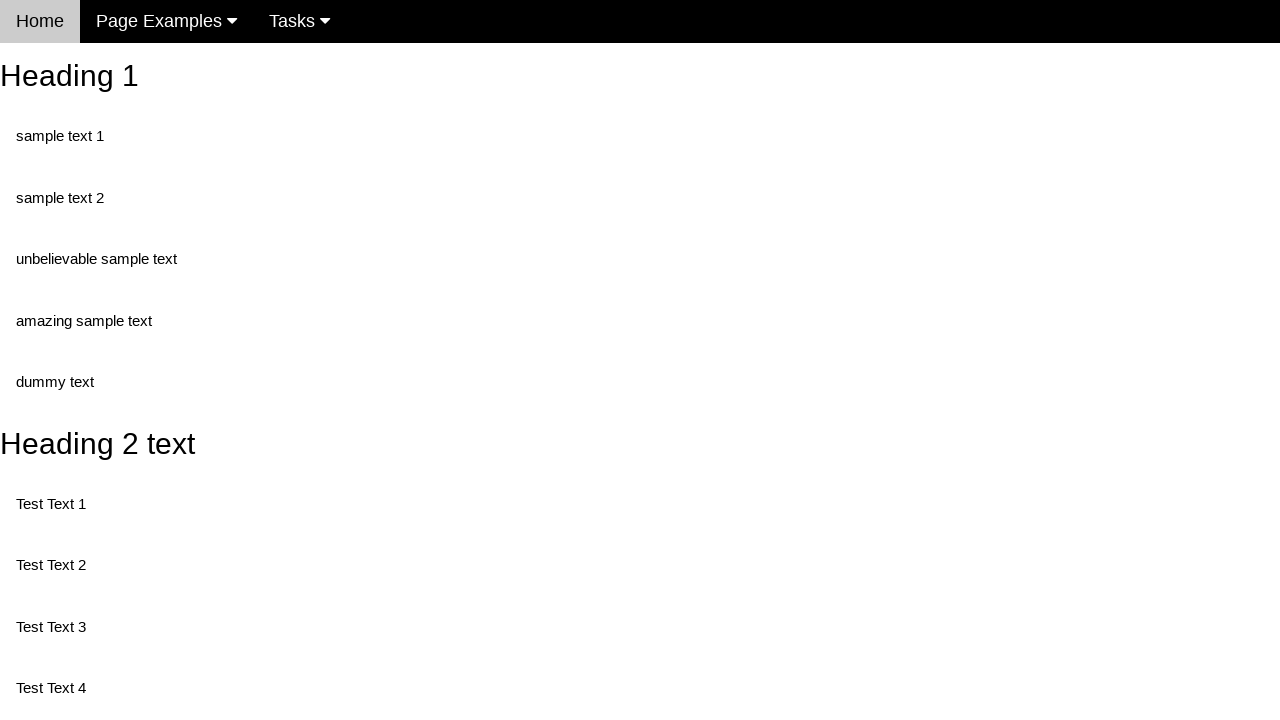

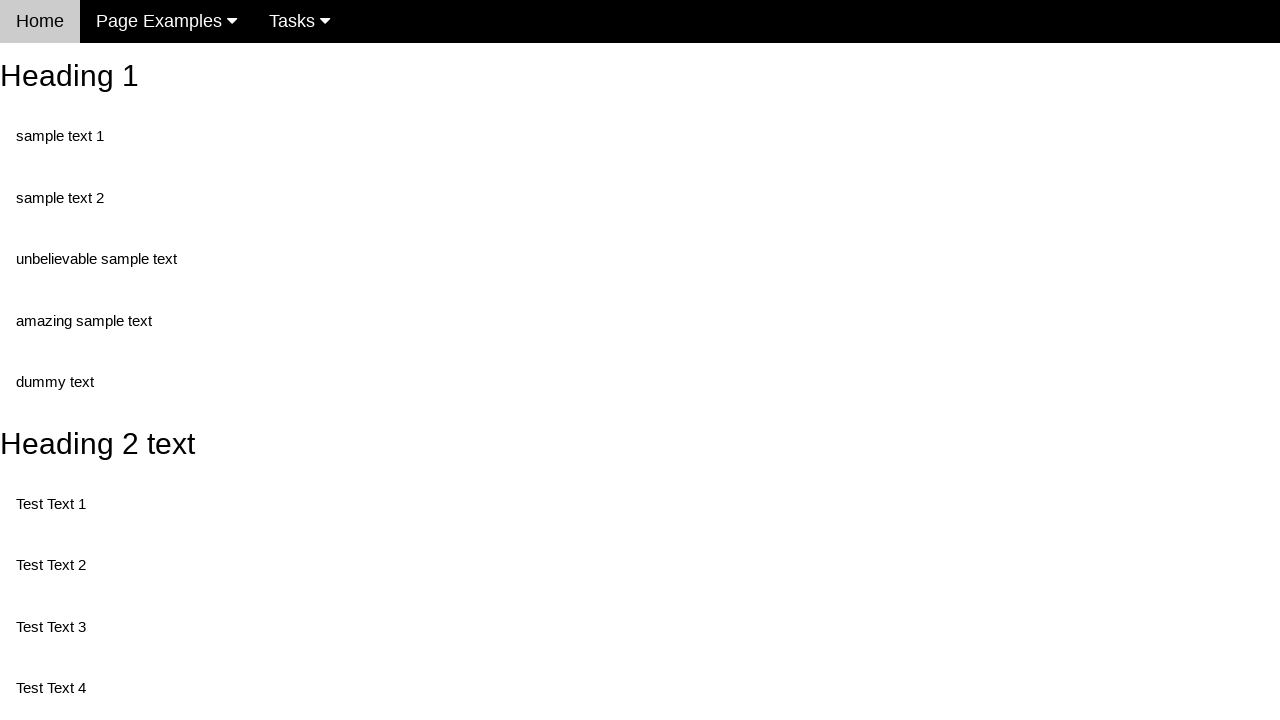